Tests loading functionality by clicking the green loading button, verifying the loading state appears, waiting for completion, and verifying the success message is displayed.

Starting URL: https://kristinek.github.io/site/examples/loading_color

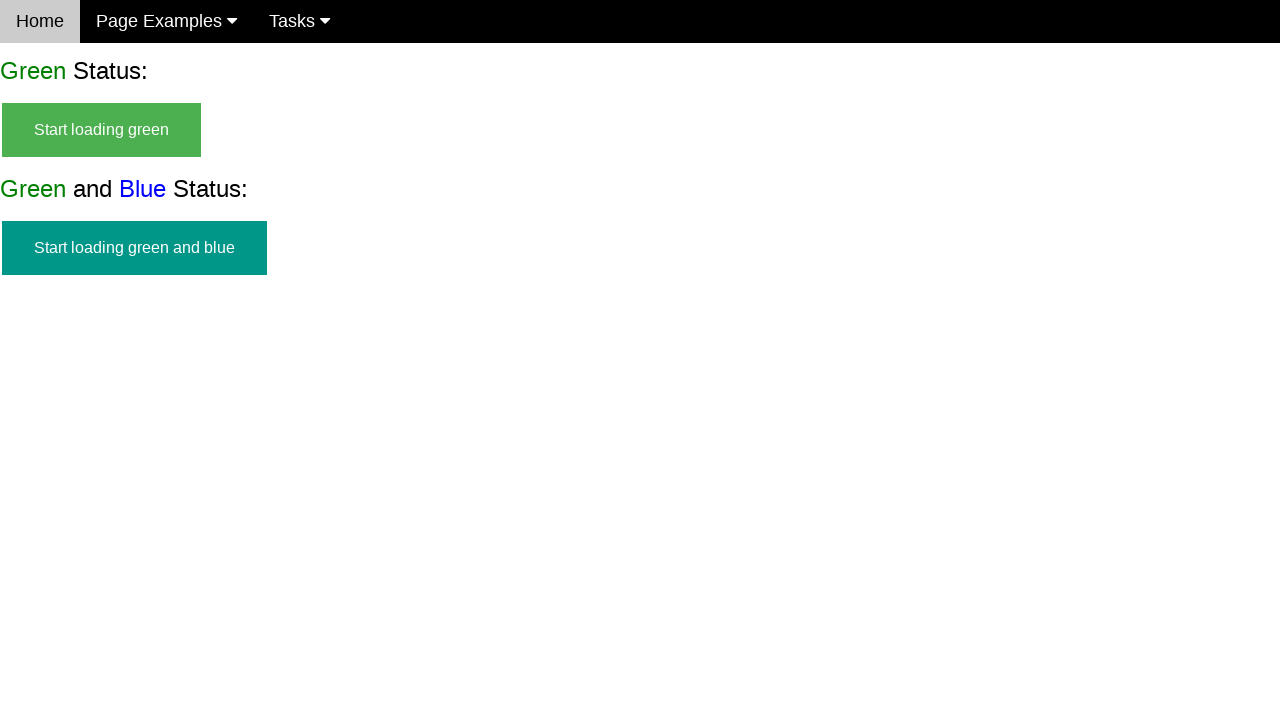

Clicked the green loading button at (102, 130) on #start_green
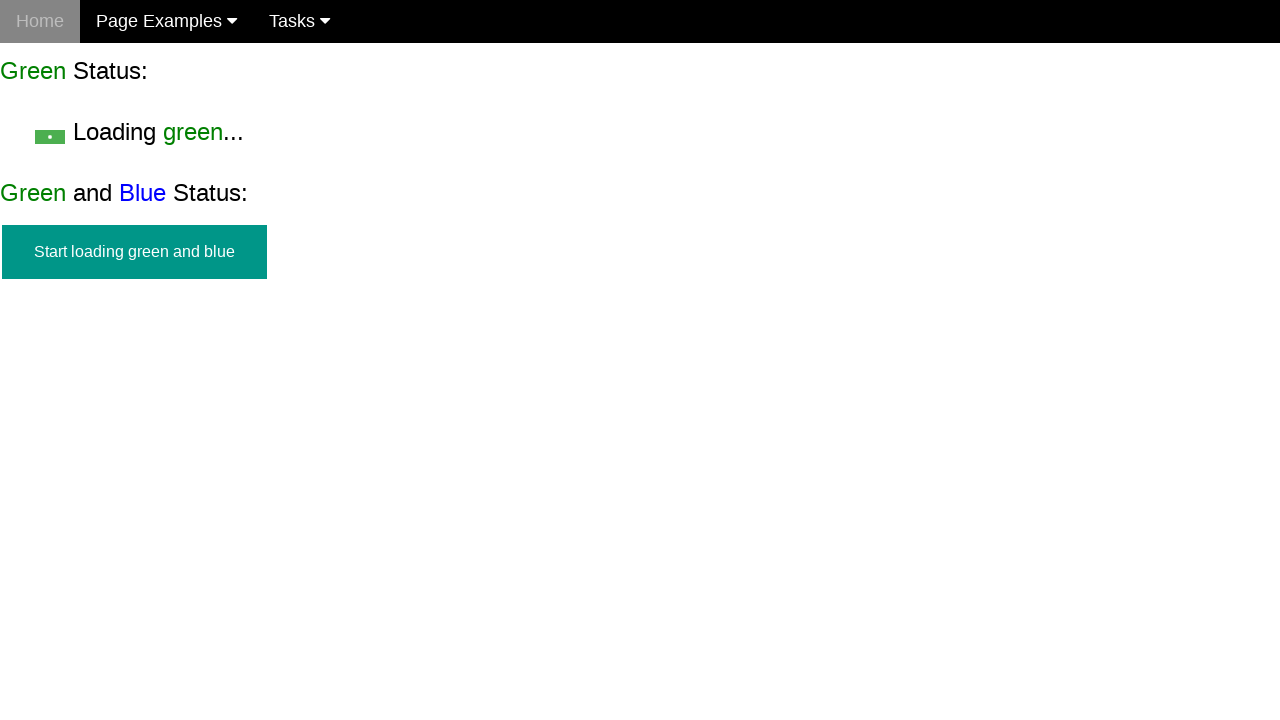

Verified green button is hidden
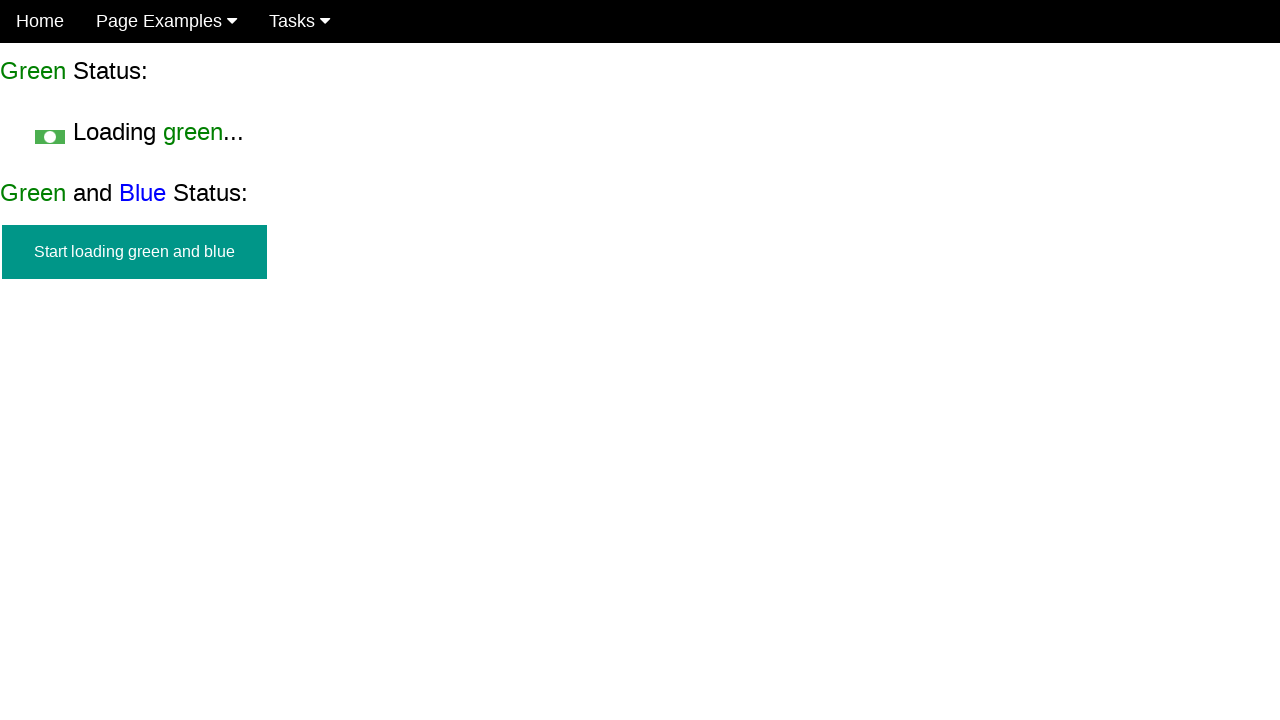

Verified loading state appears
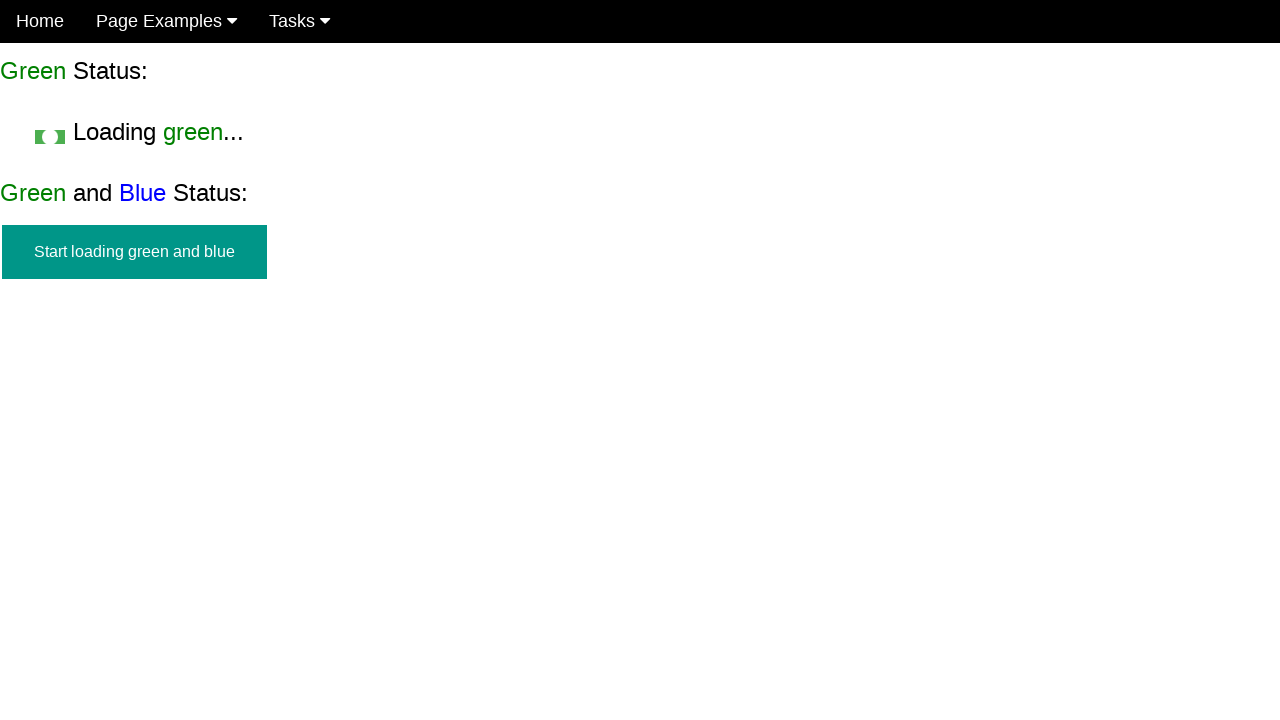

Waited for loading to complete
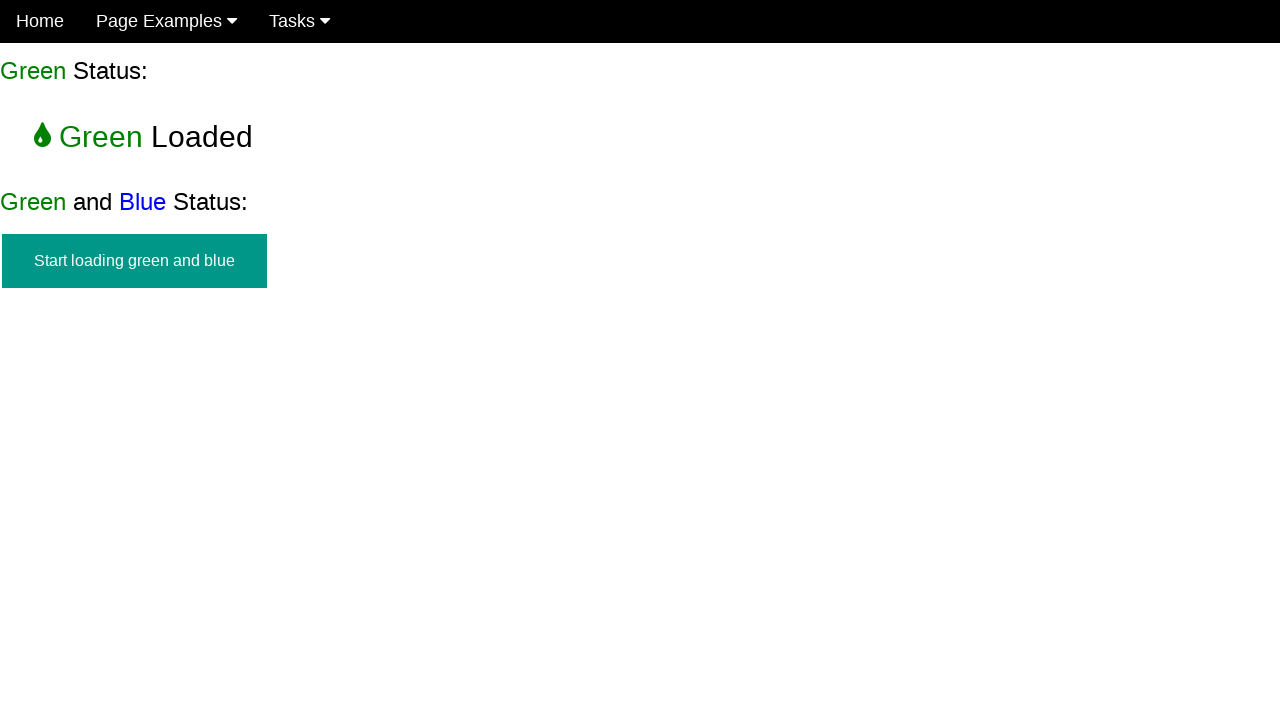

Verified success message is displayed
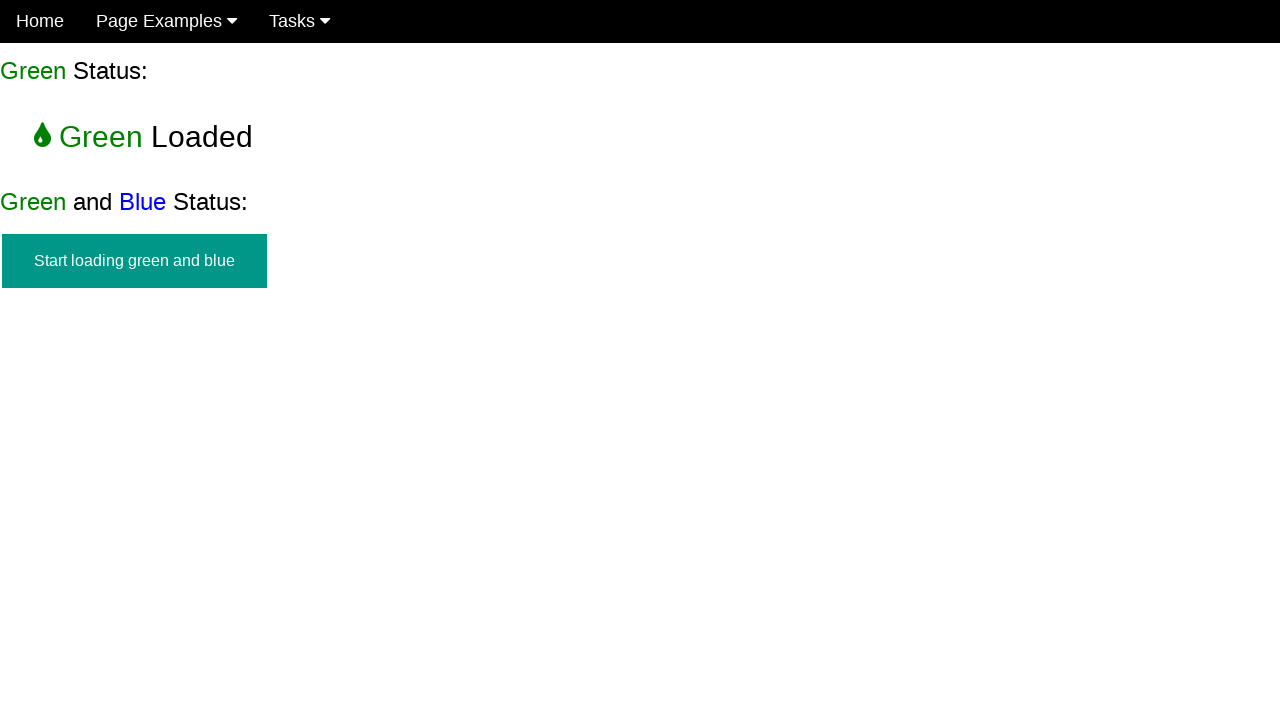

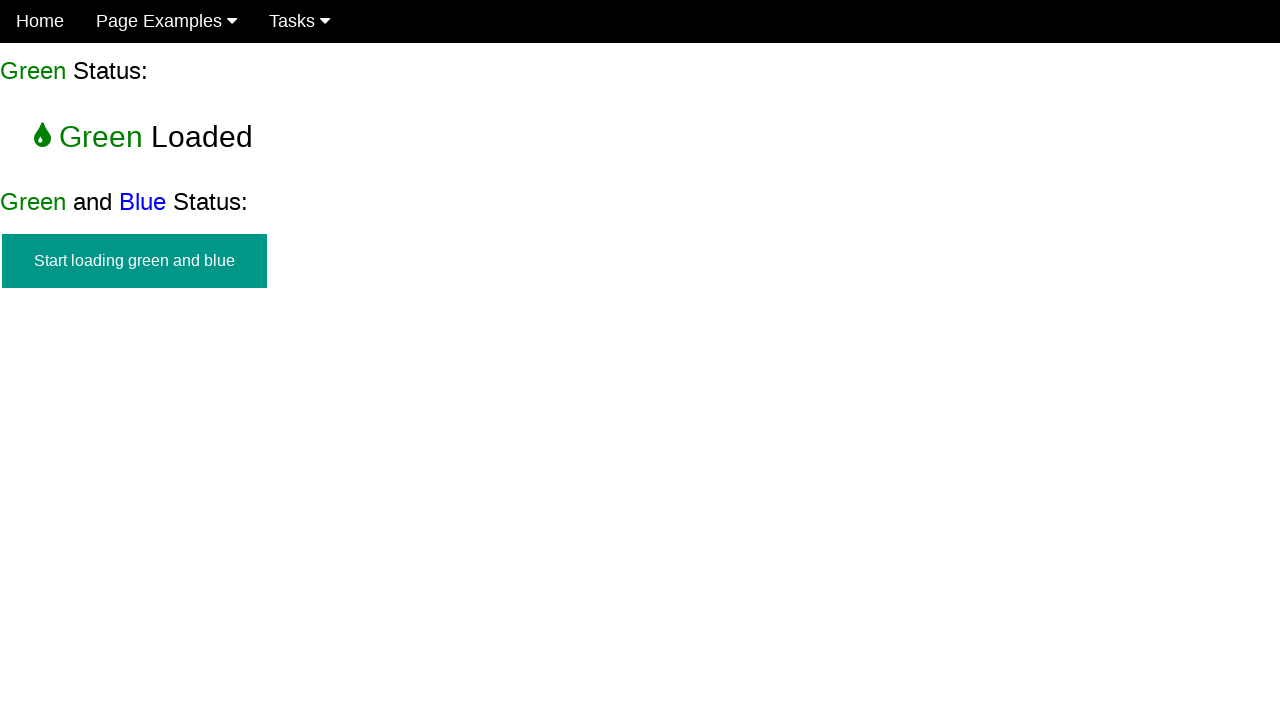